Tests dynamic control removal by clicking the remove button and verifying the checkbox disappears and confirmation message appears

Starting URL: https://practice.cydeo.com/dynamic_controls

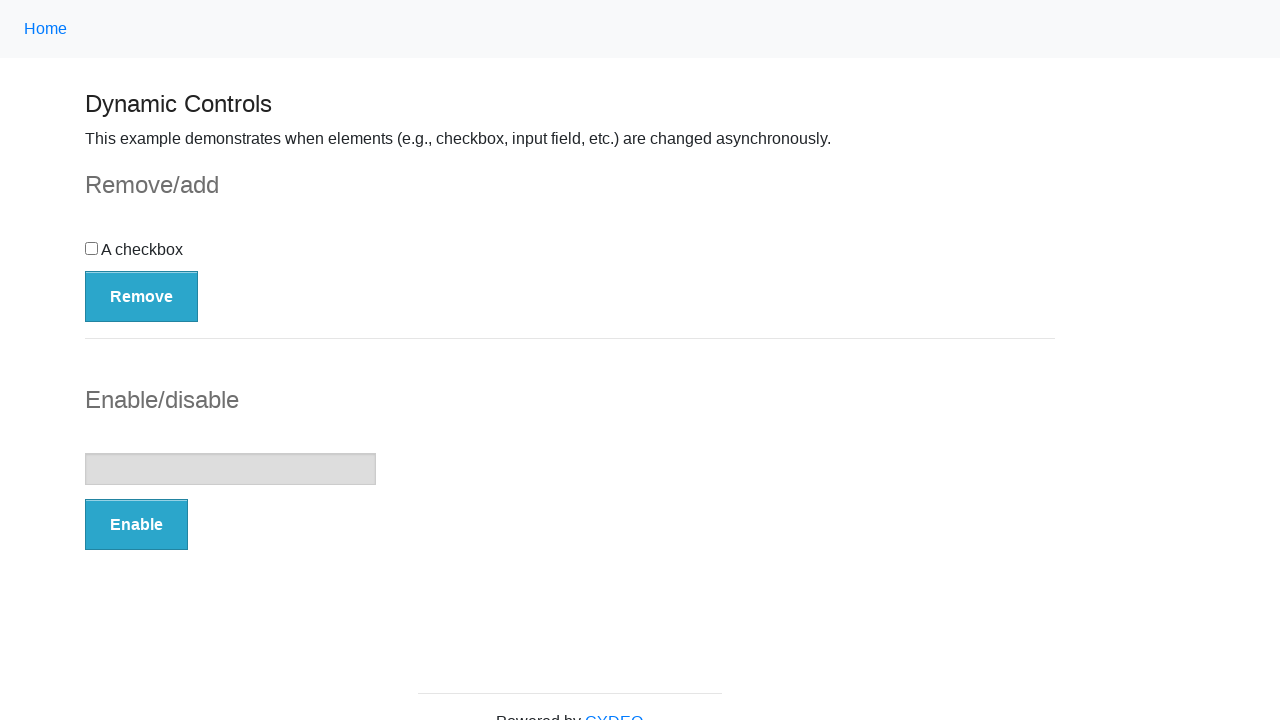

Clicked the Remove button to trigger dynamic control removal at (142, 296) on button:has-text('Remove')
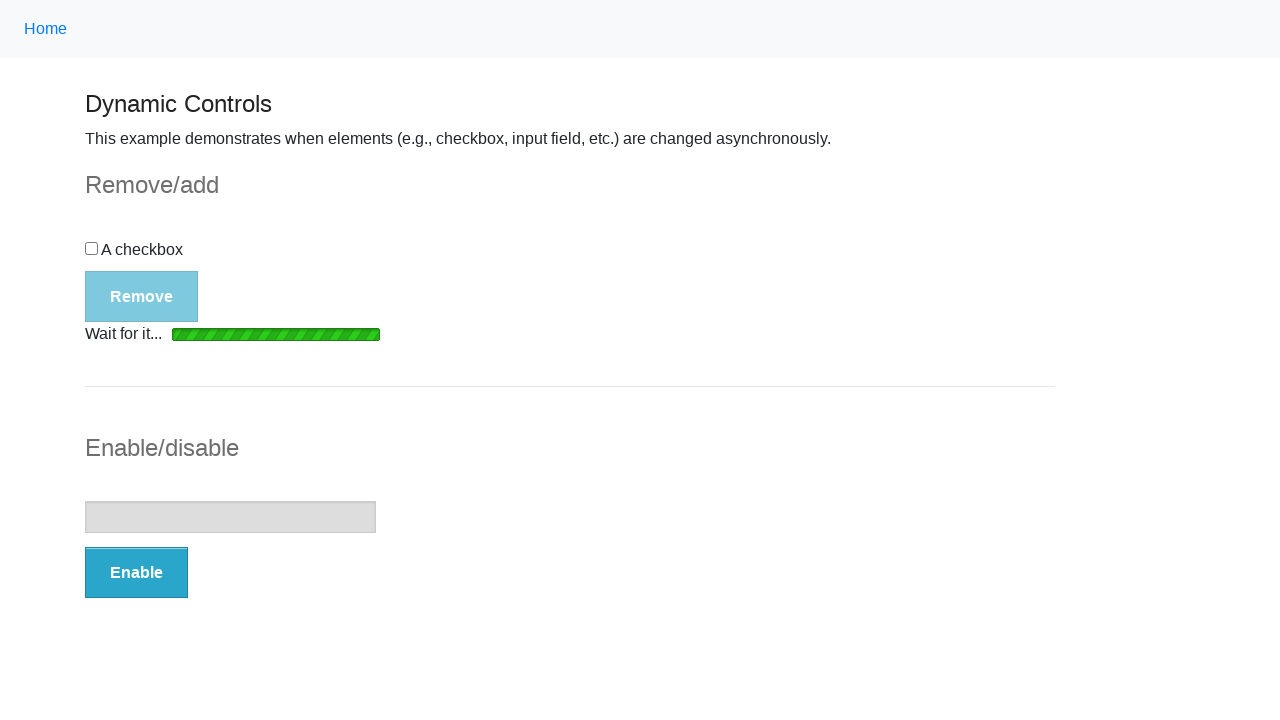

Waited for loading bar to disappear
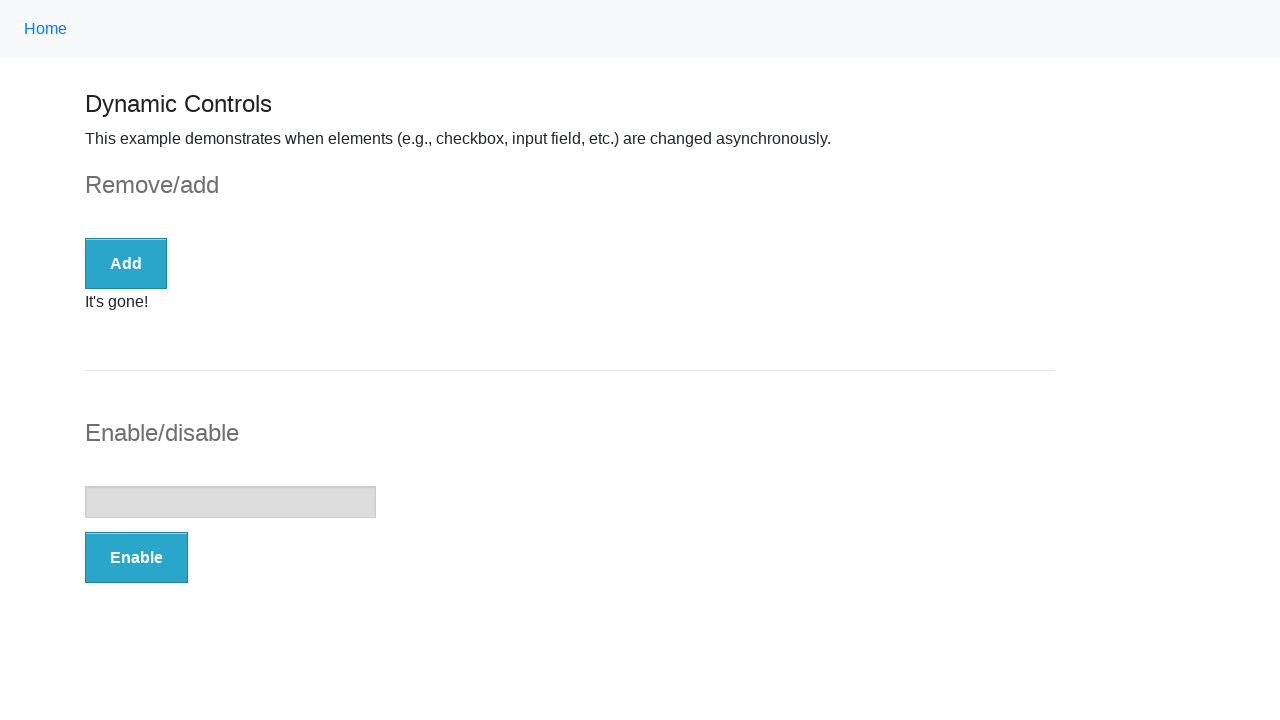

Verified that checkbox is not visible after removal
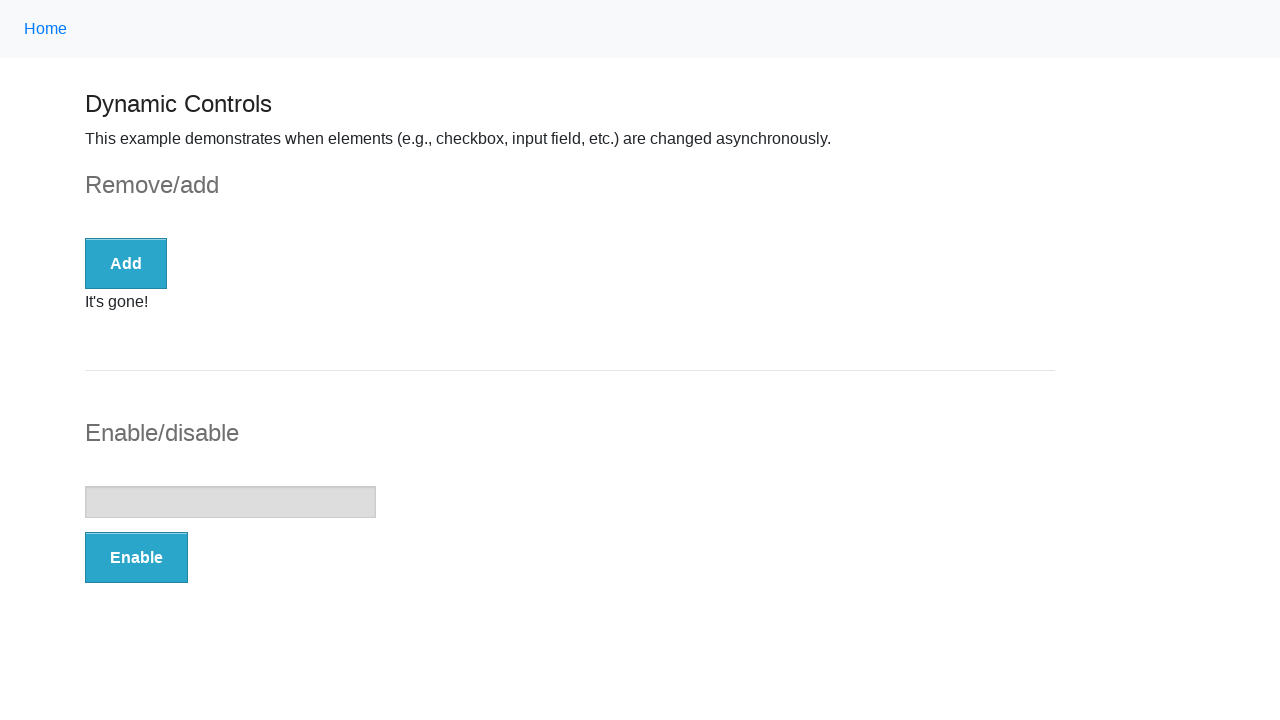

Assertion passed: checkbox is not visible
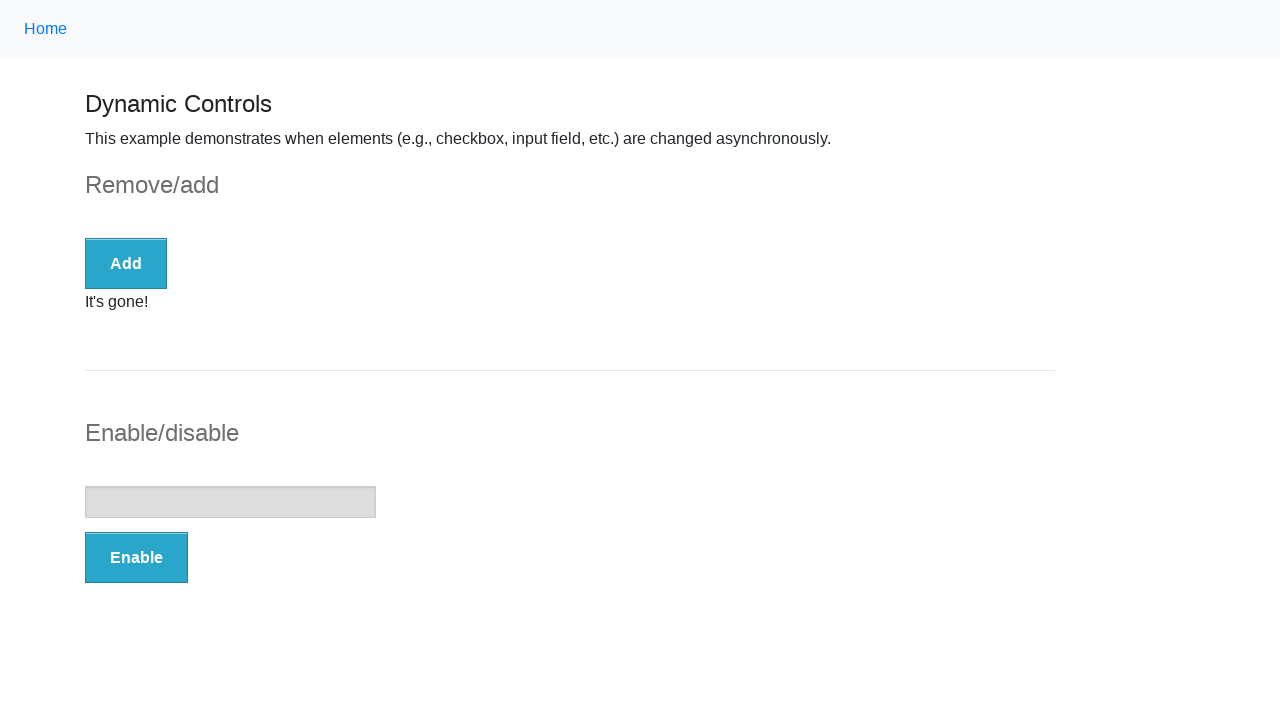

Located the confirmation message element
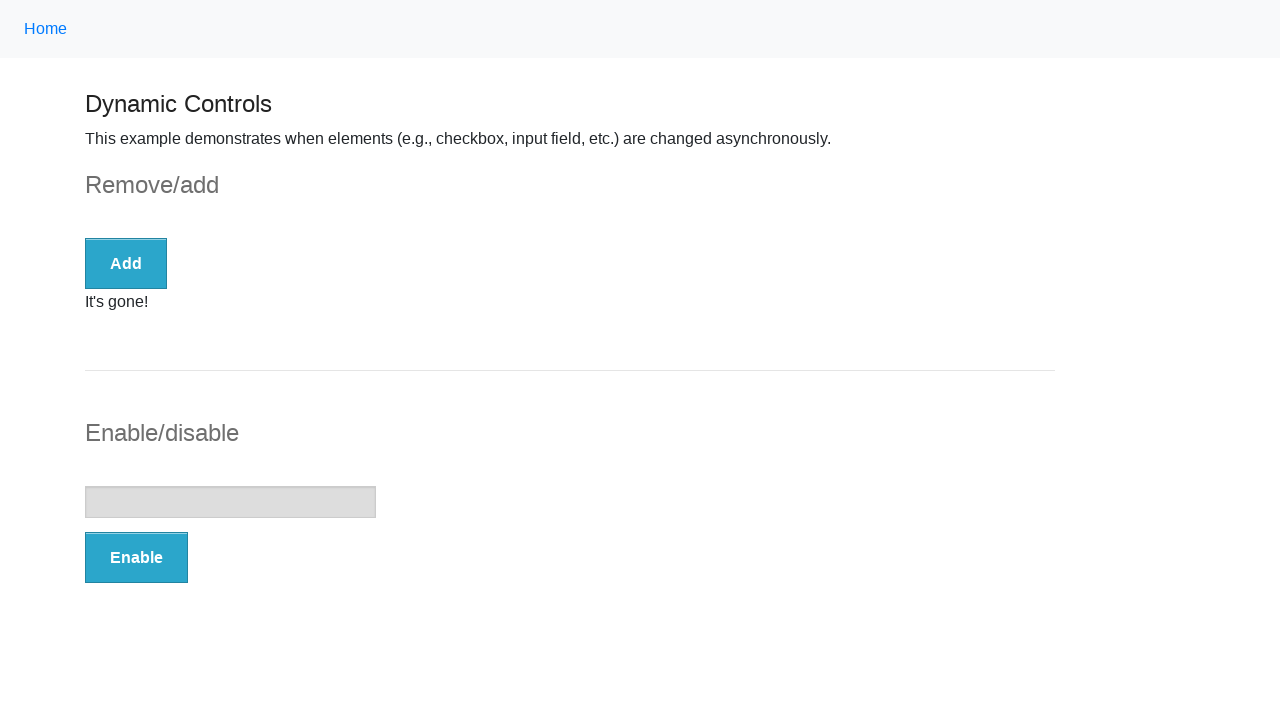

Assertion passed: confirmation message is visible
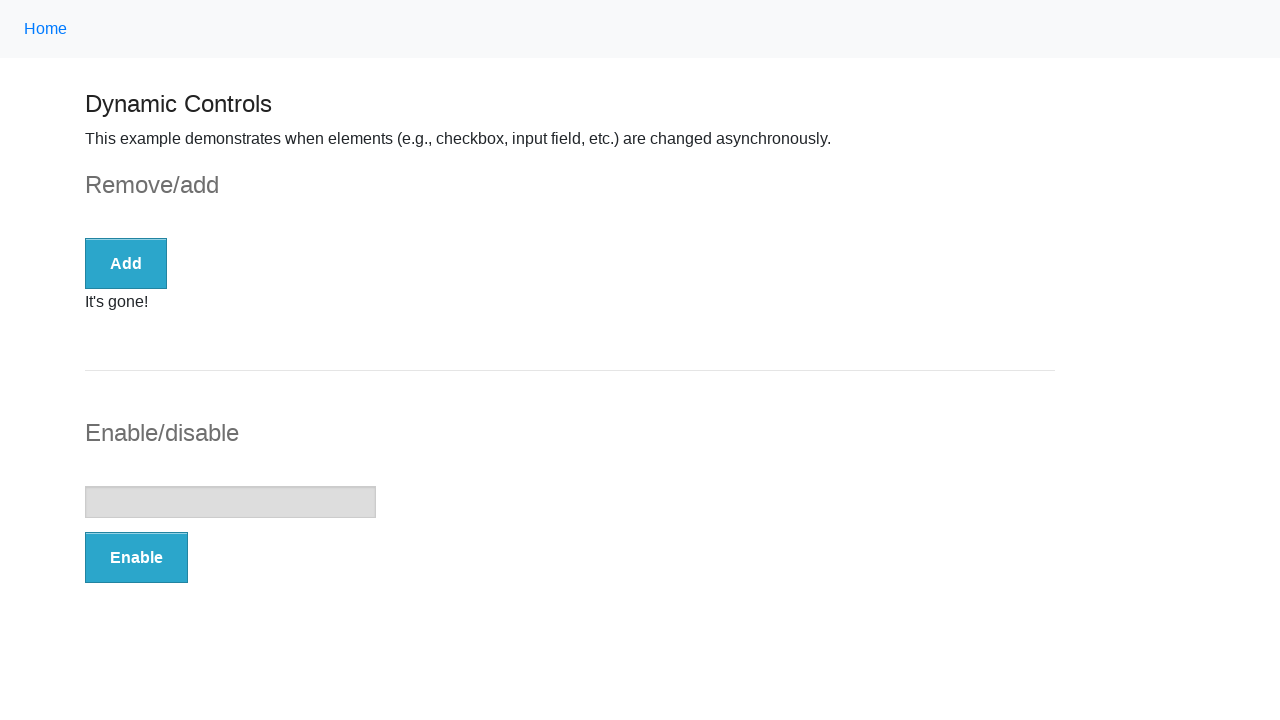

Assertion passed: confirmation message displays 'It's gone!'
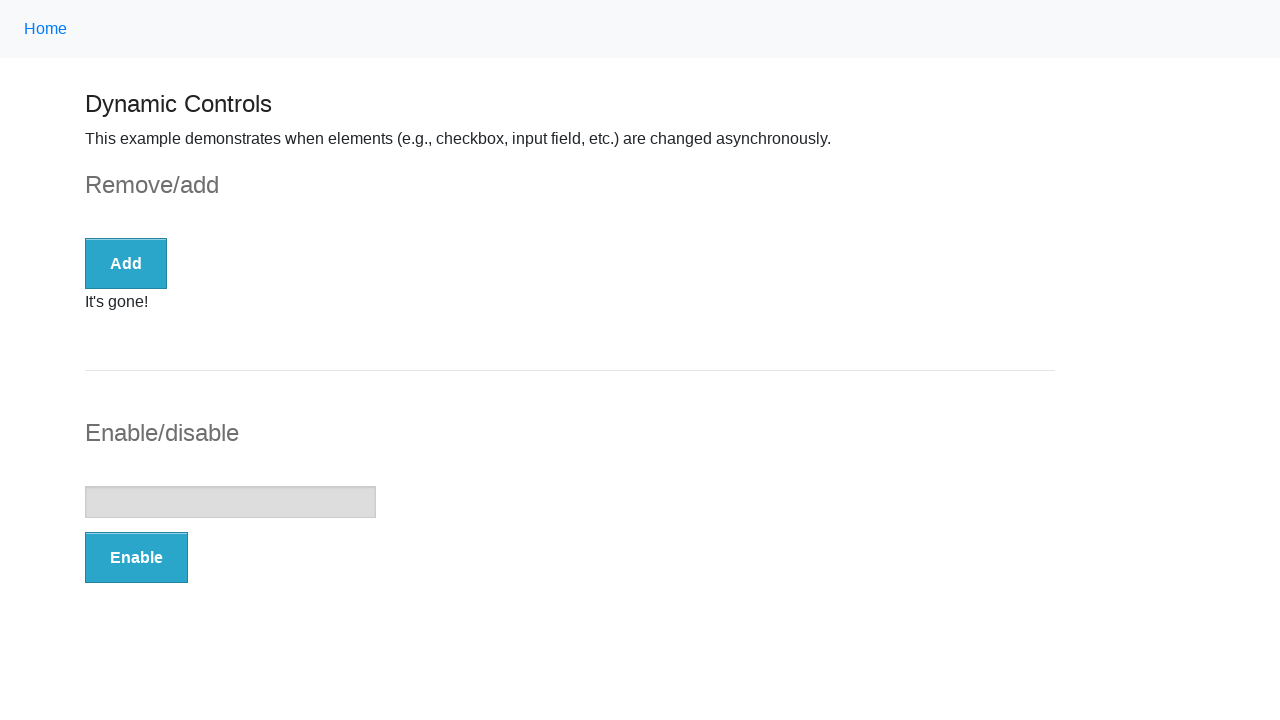

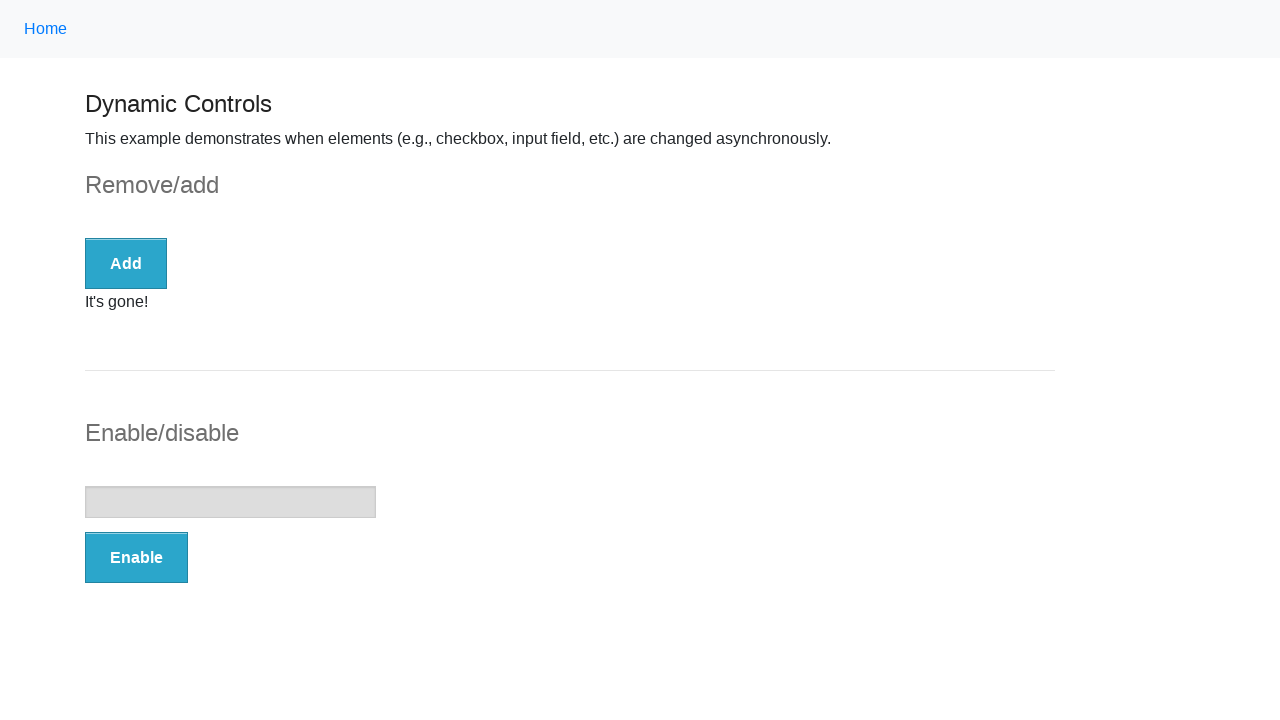